Creates a new paste on Pastebin by filling in code text, selecting Bash syntax highlighting and 10 minute expiration, adding a title, and submitting the form

Starting URL: https://pastebin.com

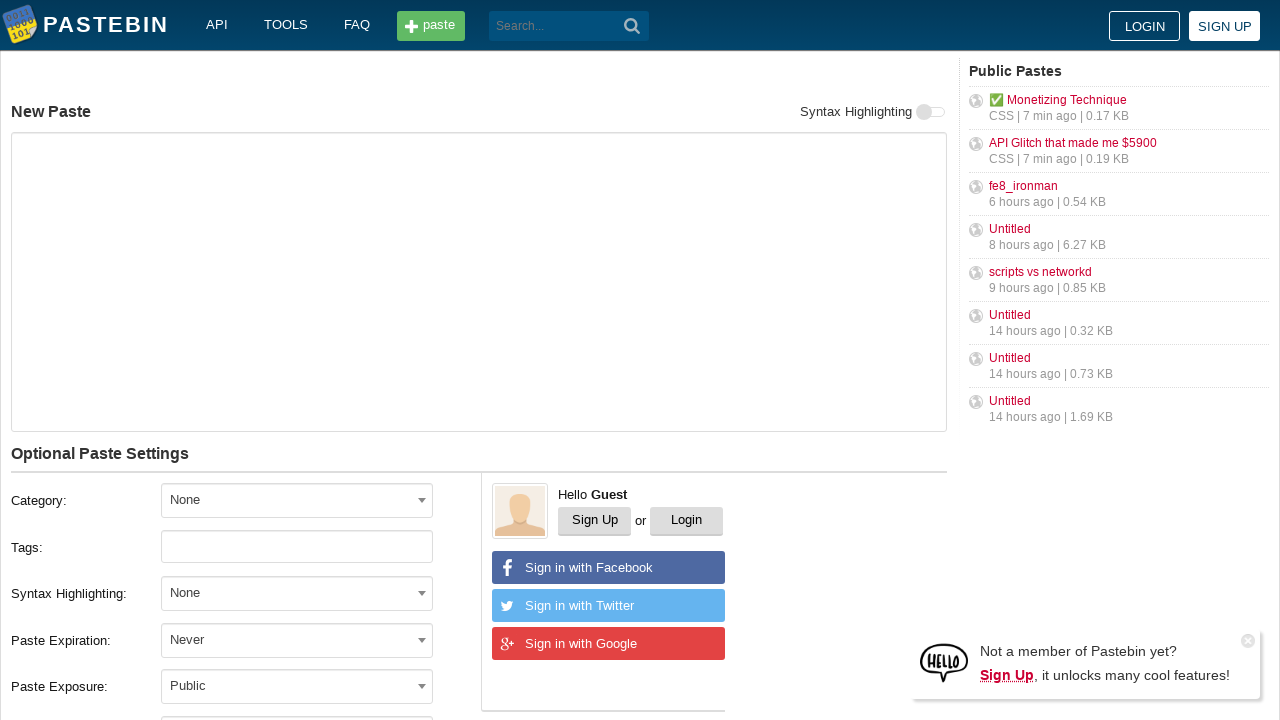

Filled code text area with git commands on #postform-text
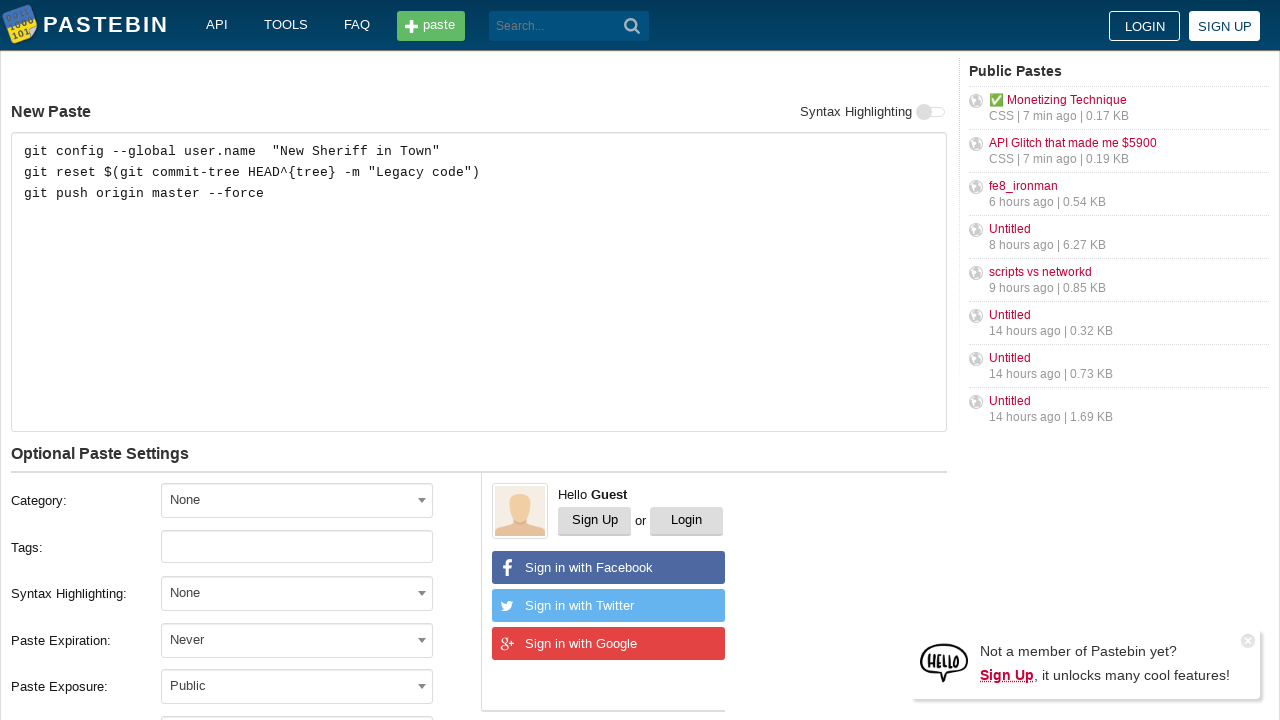

Clicked syntax highlighting dropdown at (297, 593) on #select2-postform-format-container
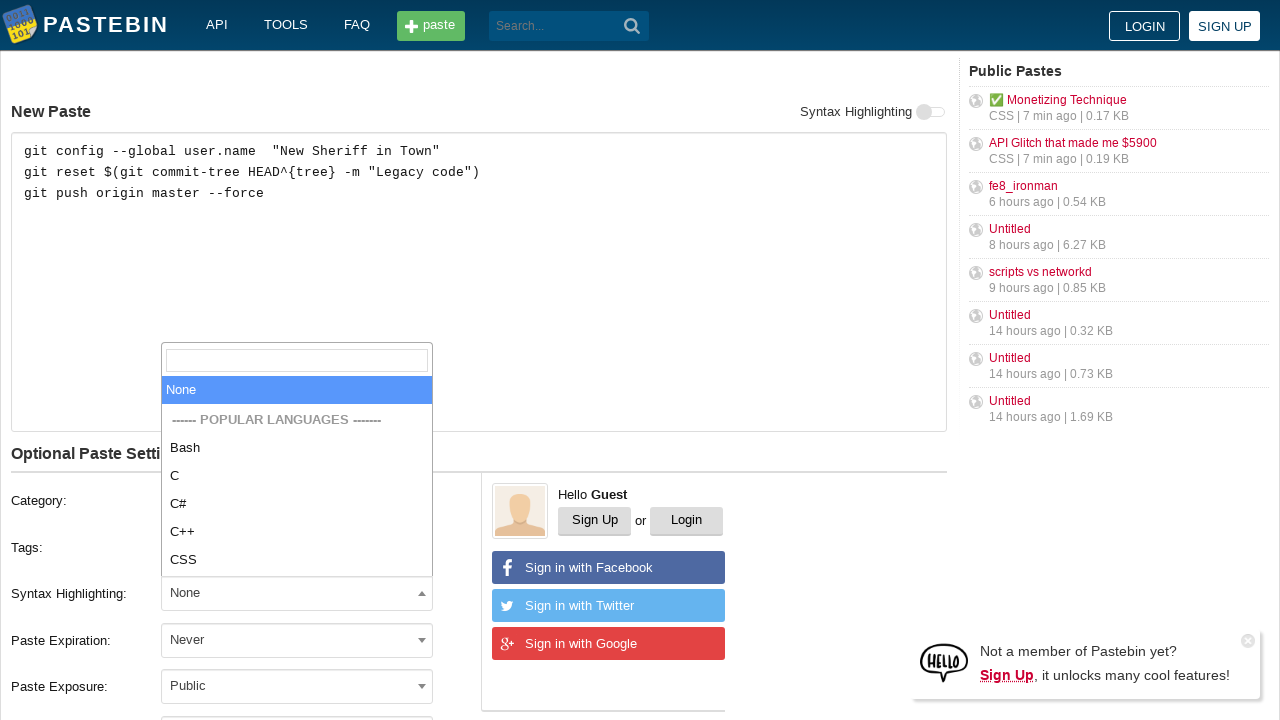

Selected Bash syntax highlighting at (297, 448) on xpath=//li[text()='Bash']
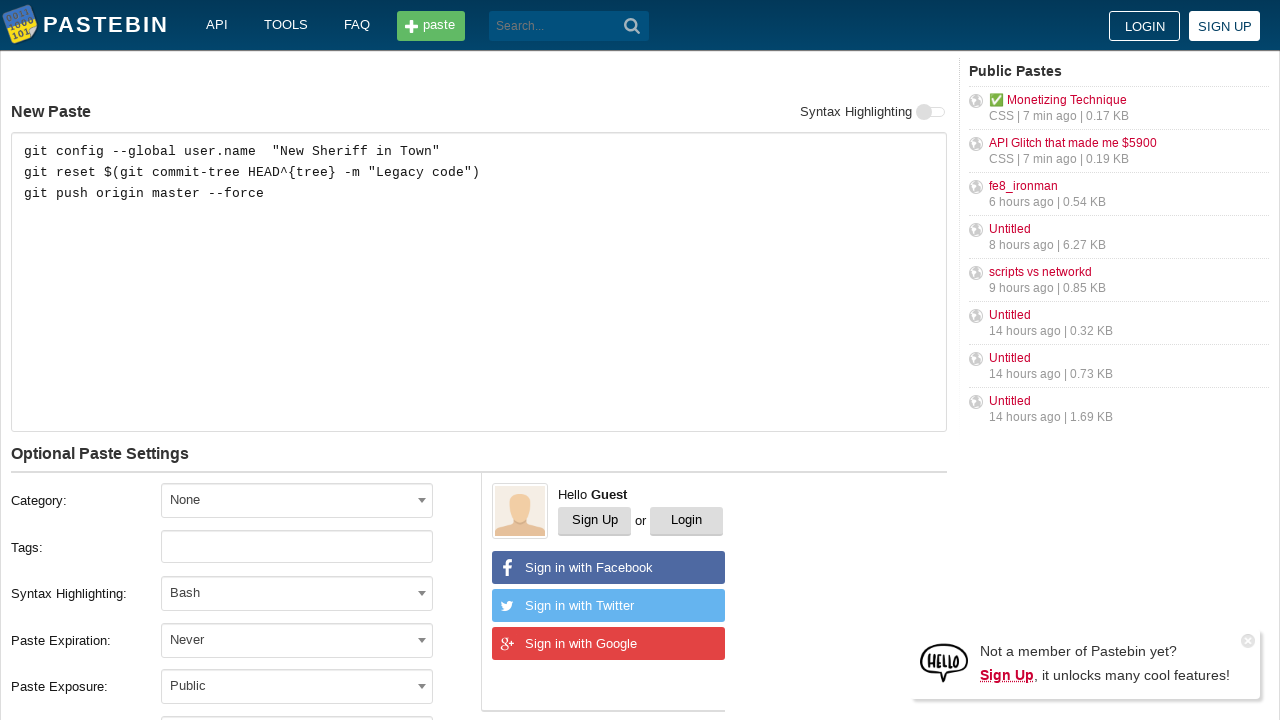

Clicked expiration dropdown at (297, 640) on #select2-postform-expiration-container
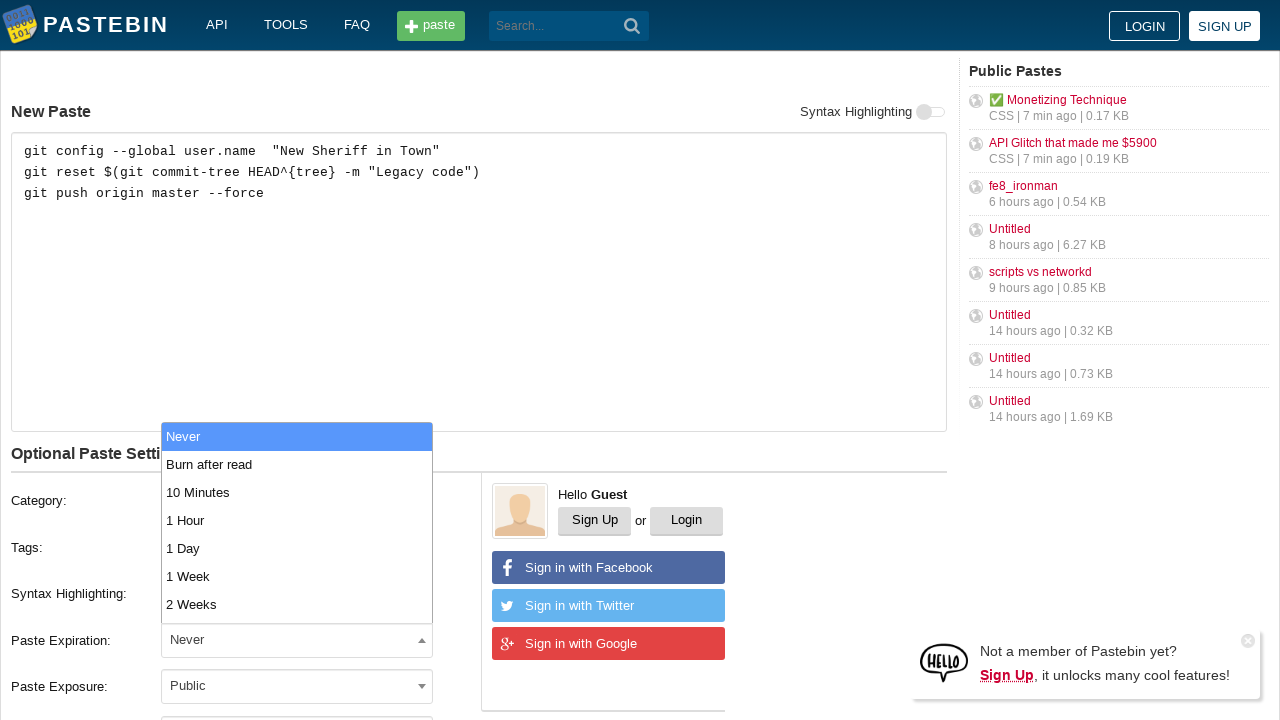

Selected 10 Minutes expiration time at (297, 492) on xpath=//li[text()='10 Minutes']
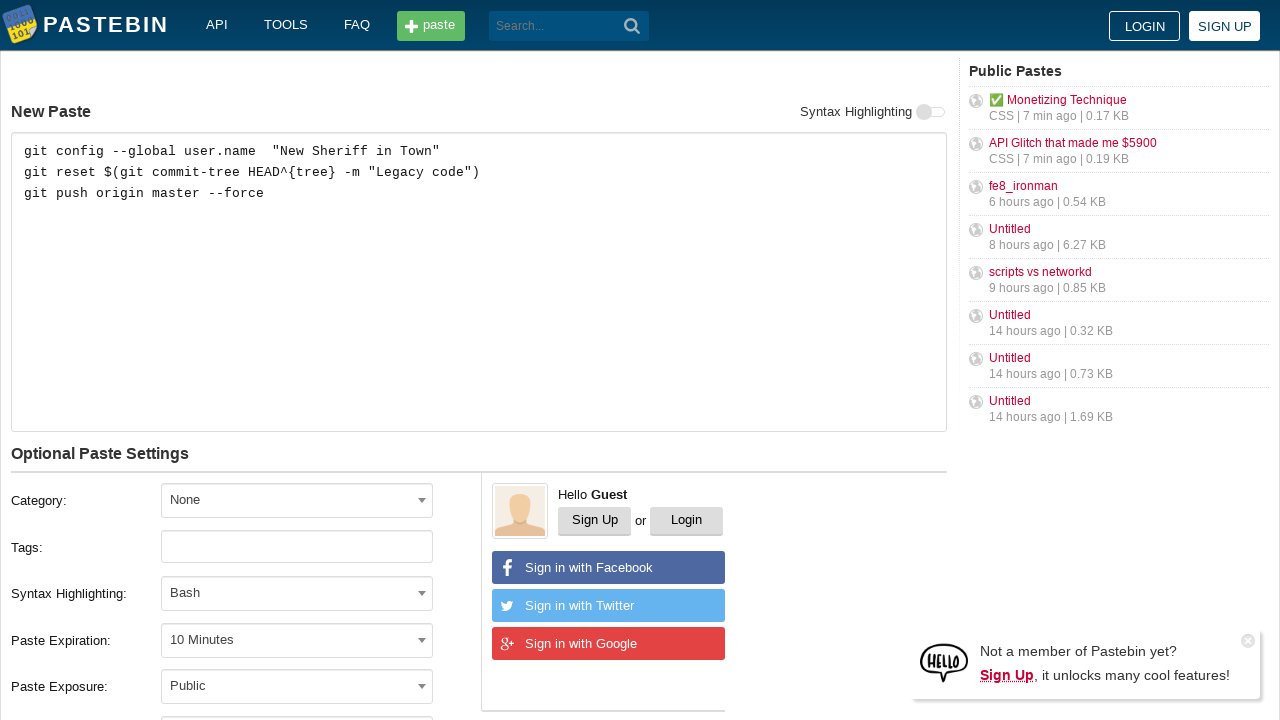

Filled paste title field with 'how to gain dominance among developers' on #postform-name
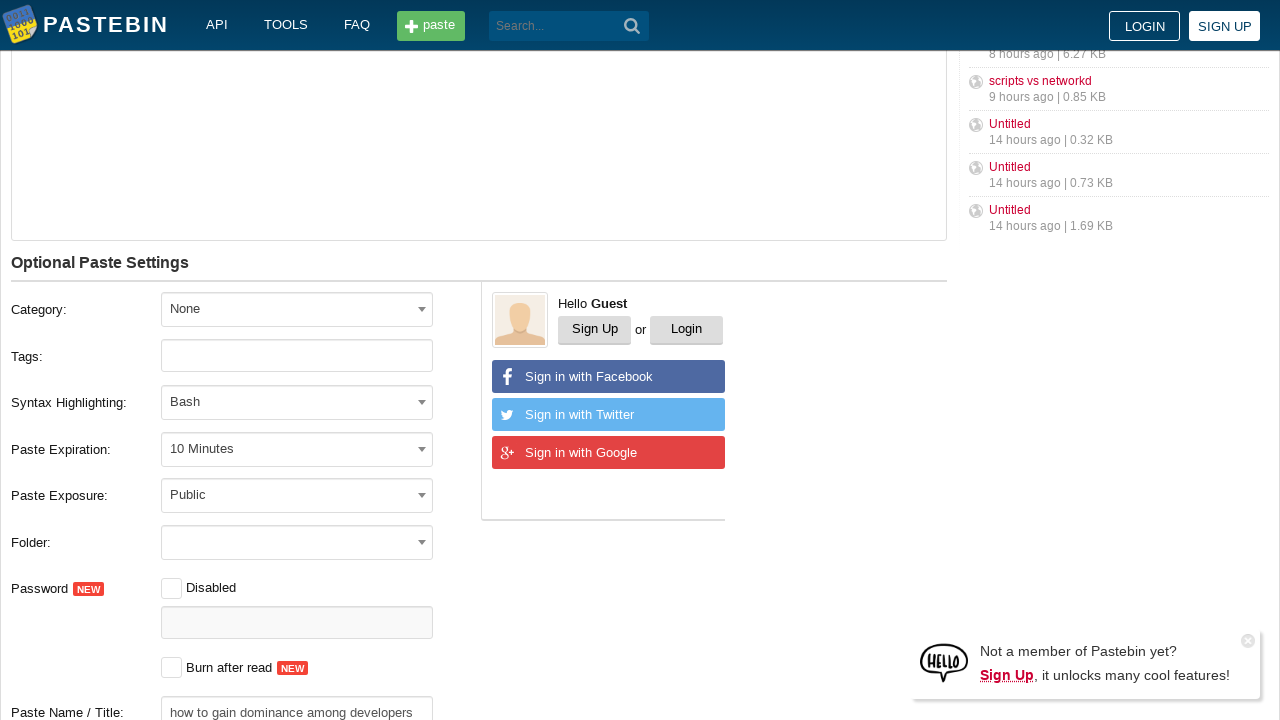

Clicked submit button to create paste at (240, 400) on button.btn.-big
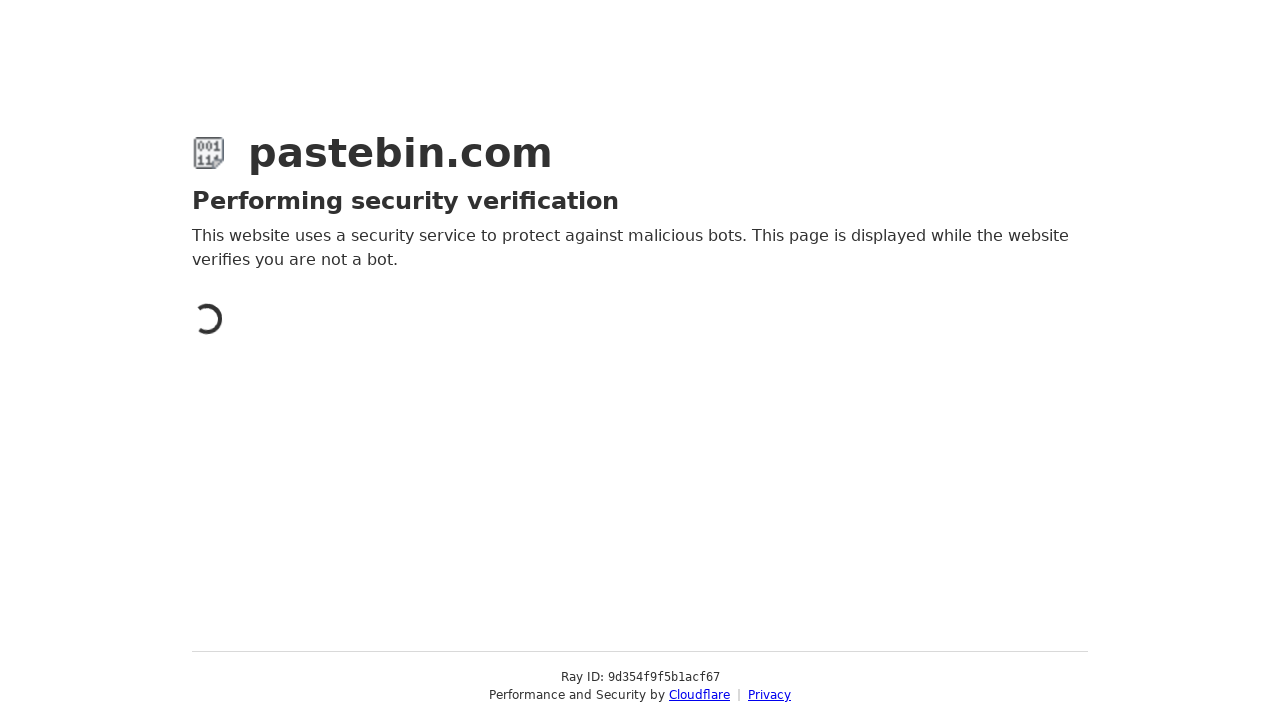

Waited for paste to be created
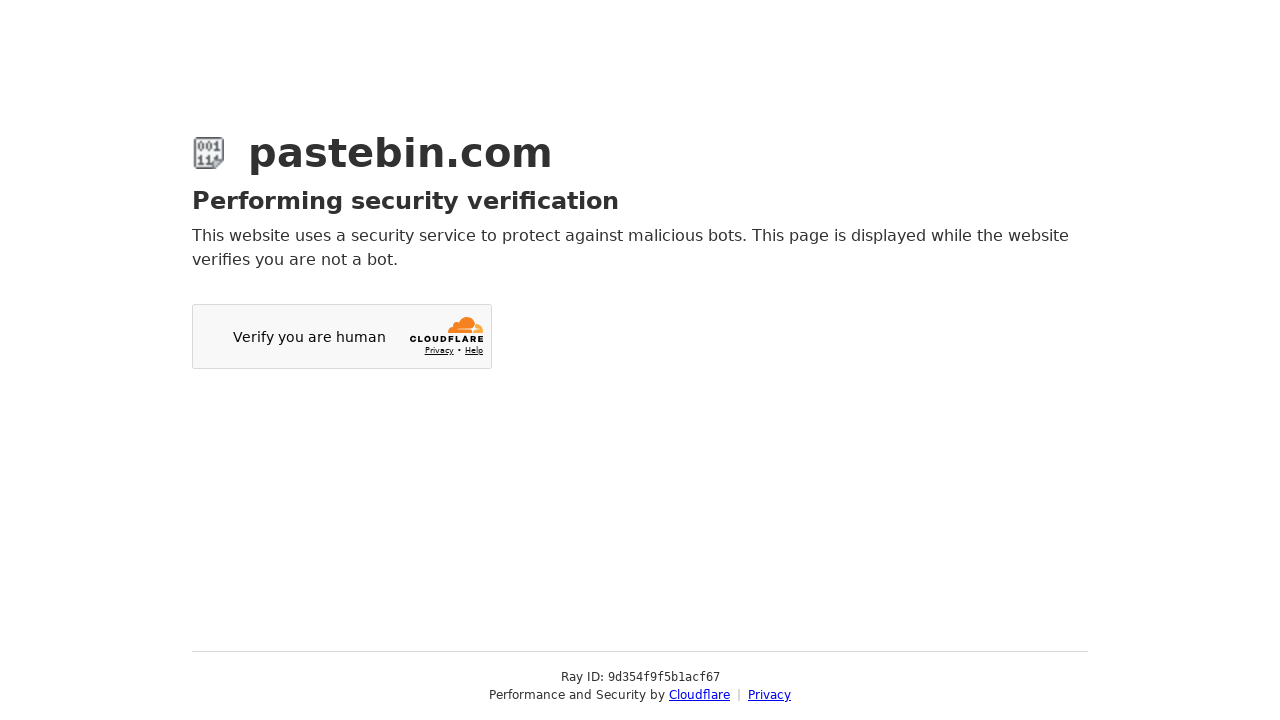

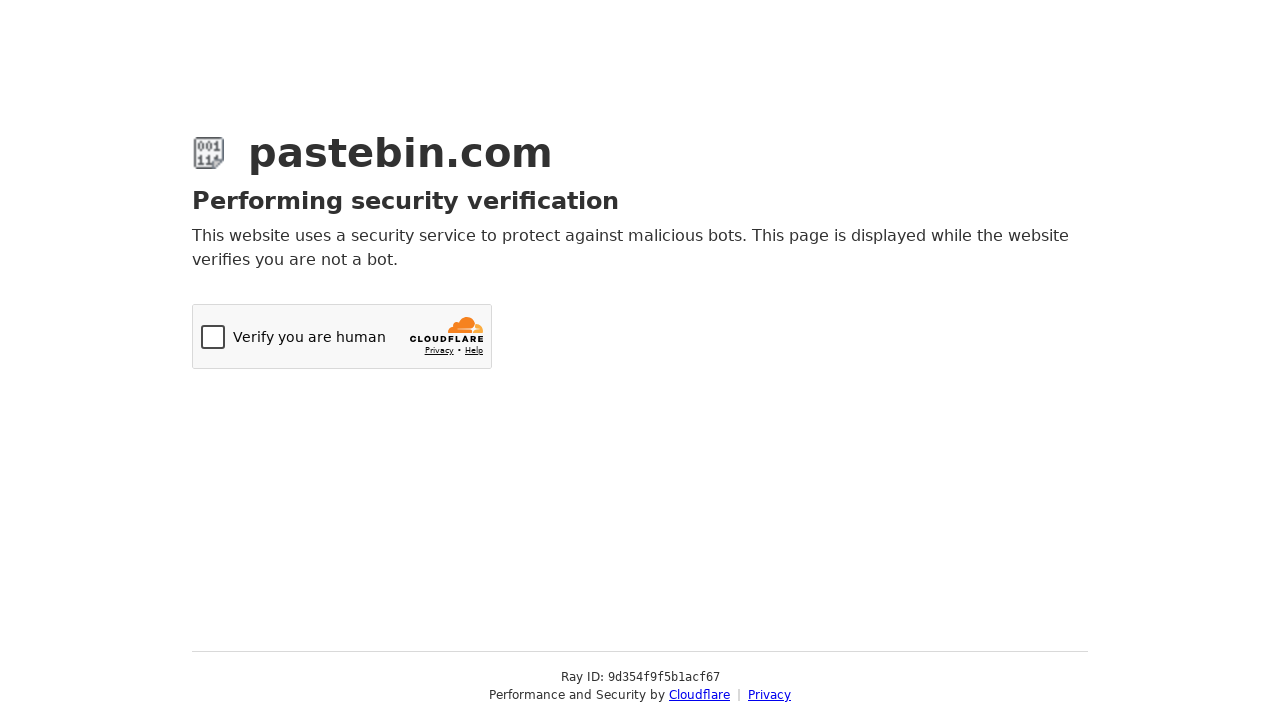